Navigates to ZeroBank login page and verifies the login header is displayed

Starting URL: http://zero.webappsecurity.com/login.html

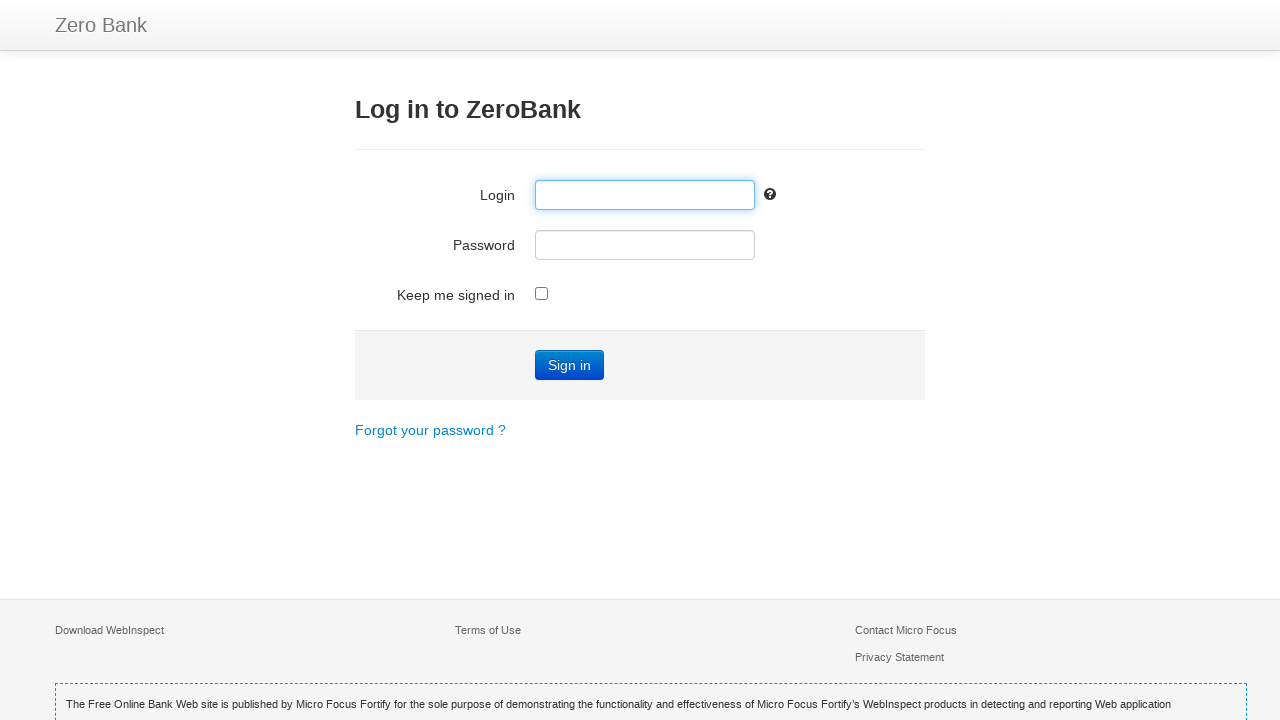

Navigated to ZeroBank login page
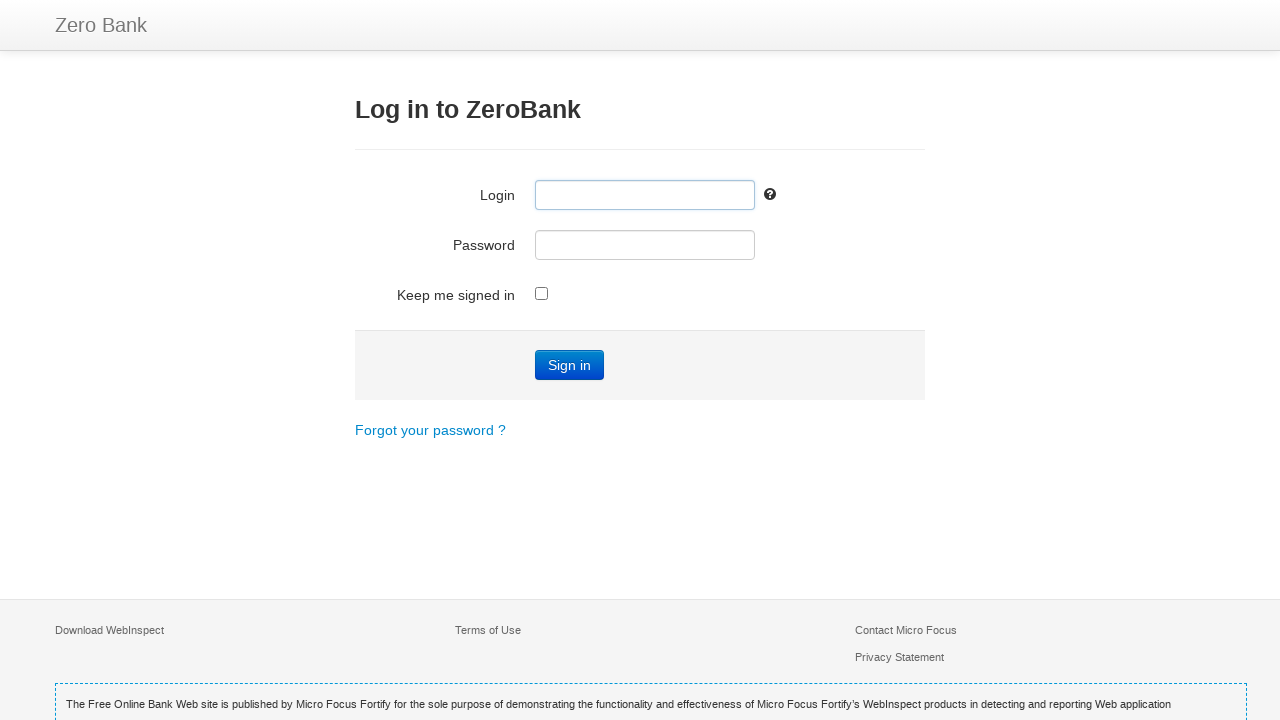

Login header 'Log in to ZeroBank' is visible
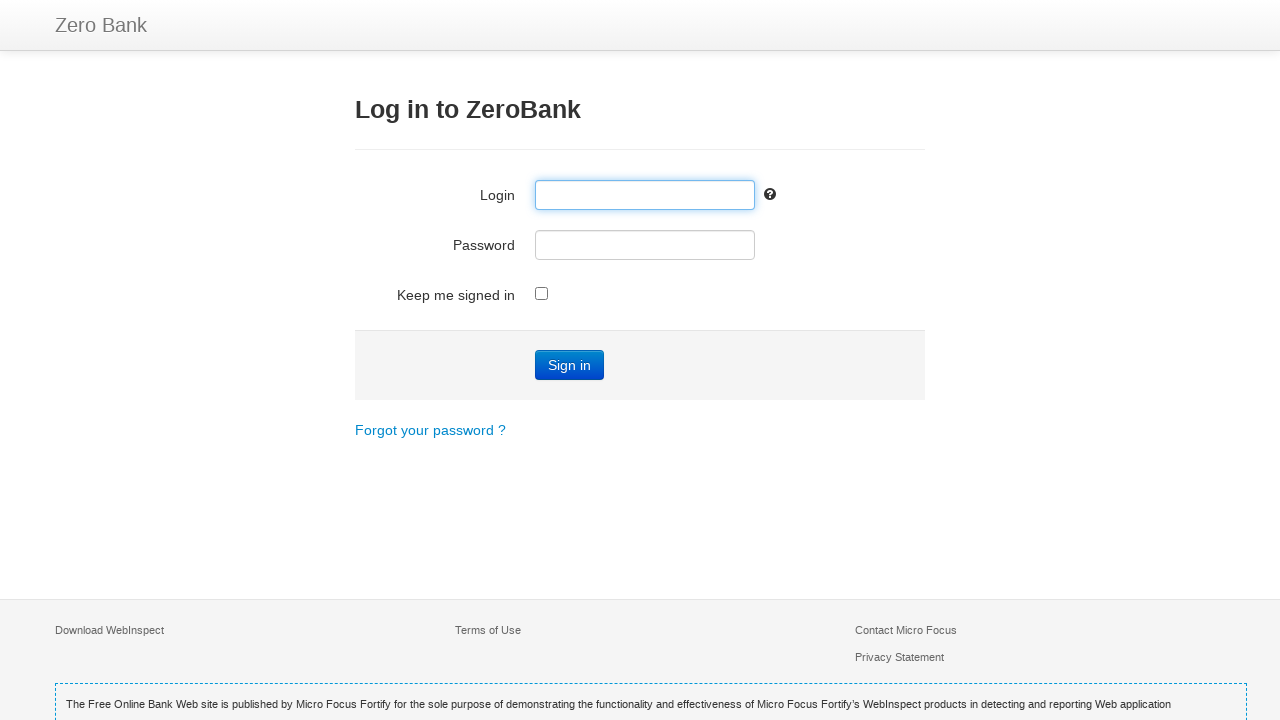

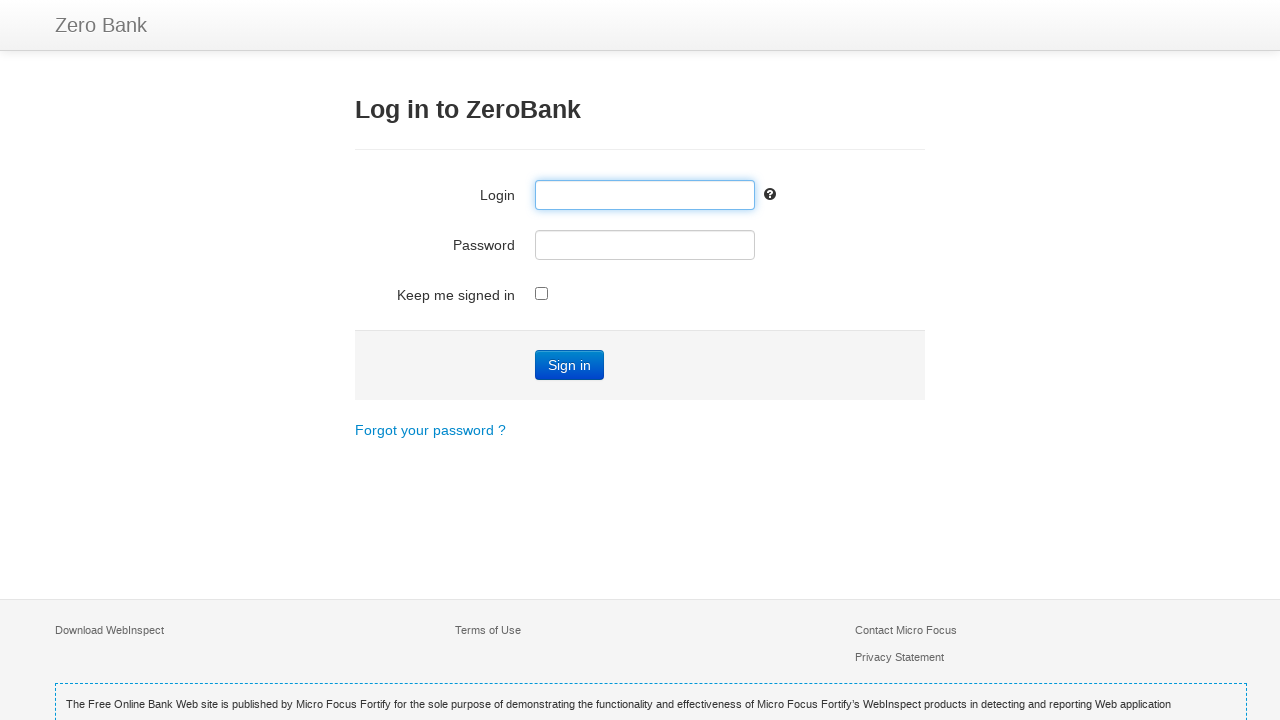